Tests navigation to the Benefits page by clicking the "More" button to expand a menu and then clicking the "Benefits" link, verifying the URL contains "member-benefits".

Starting URL: https://carshare.yomafleet.com/

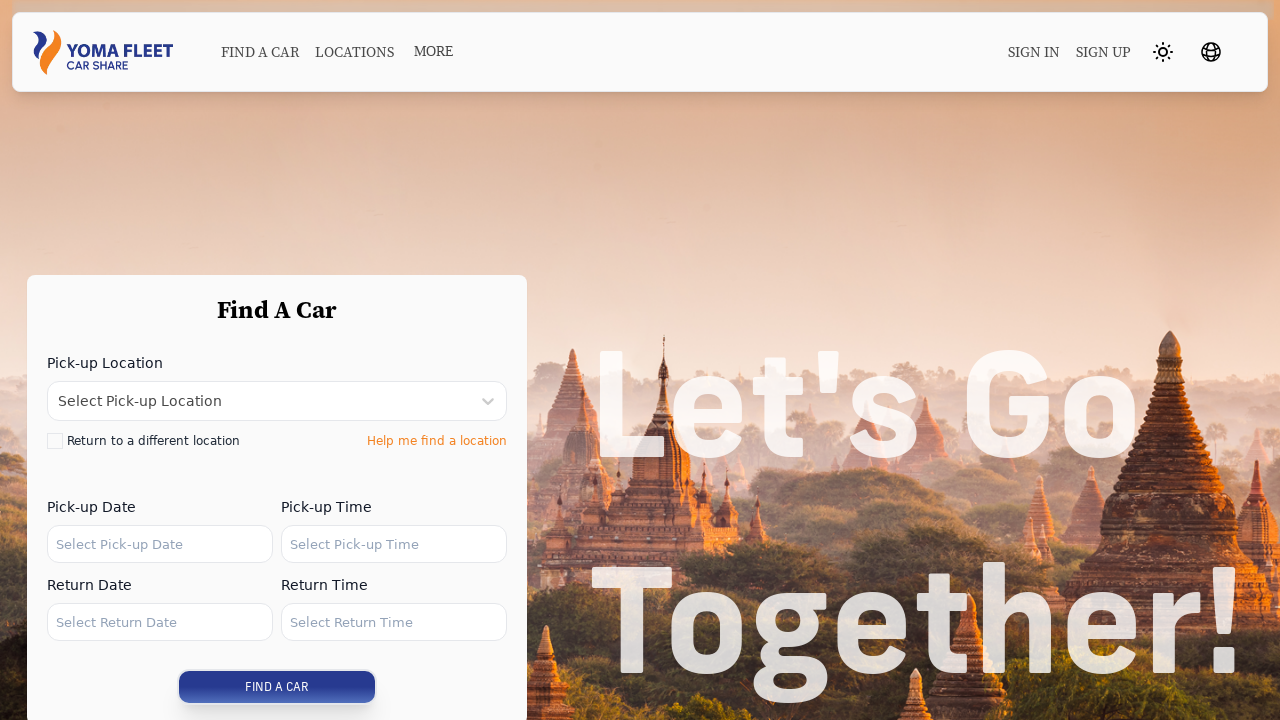

Waited for 'More' button to be visible
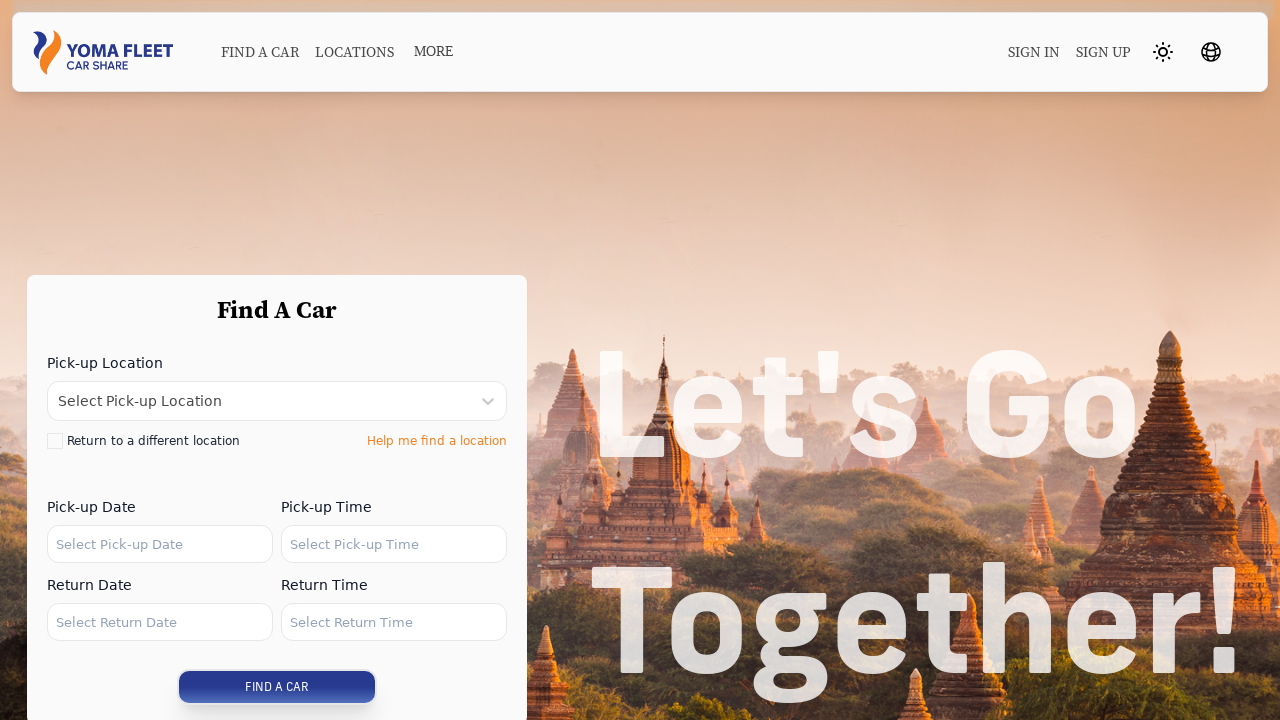

Clicked 'More' button to expand menu at (434, 52) on xpath=//button[.//span[text()="More"]]
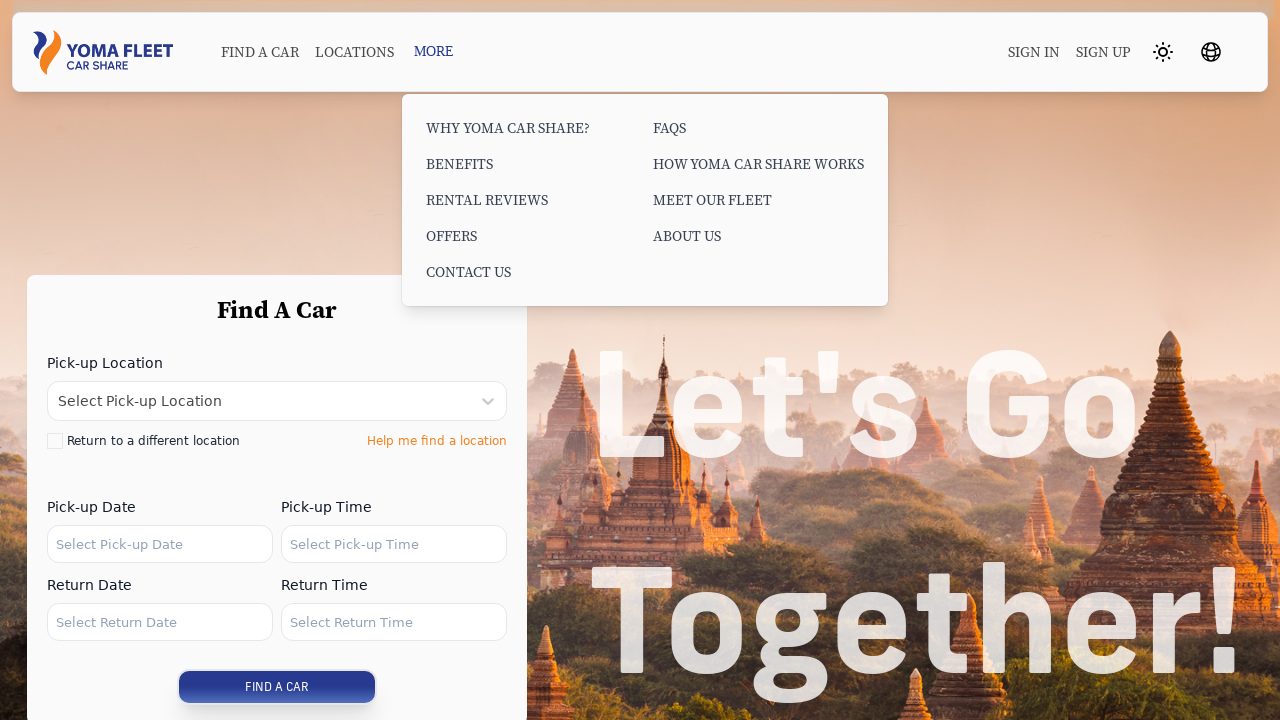

Waited for 'Benefits' link to appear in menu
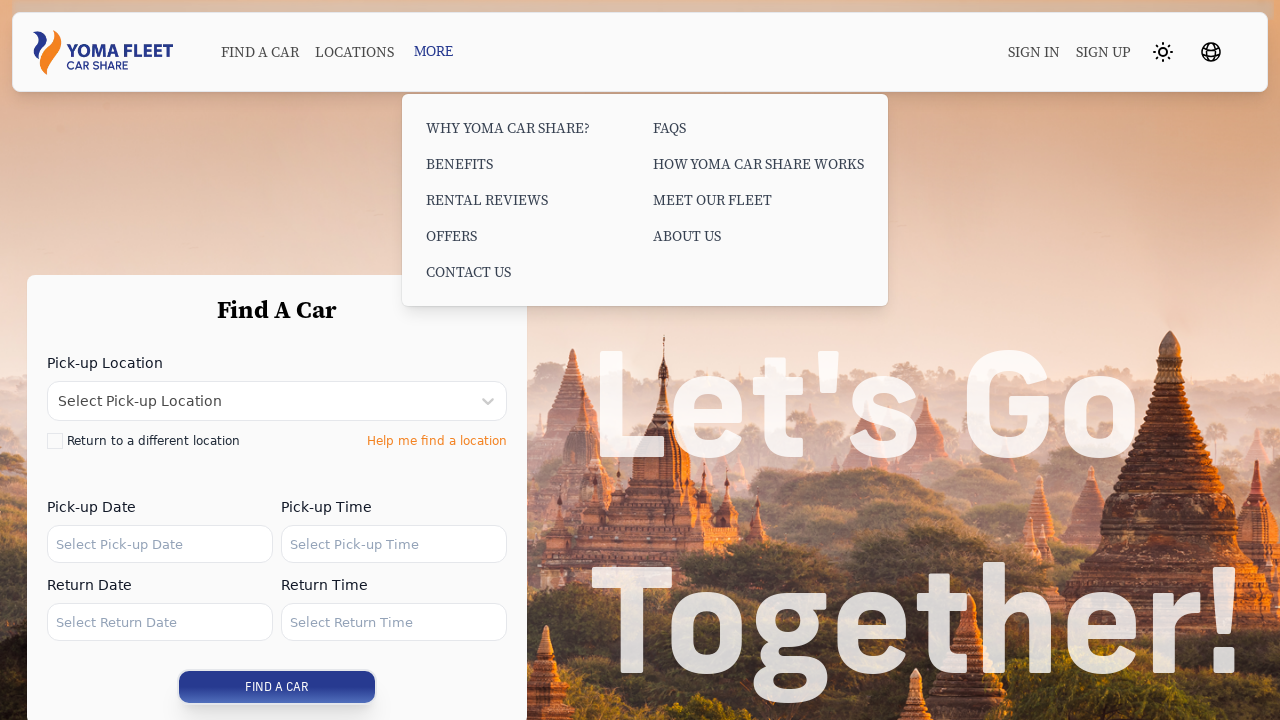

Clicked 'Benefits' link at (532, 164) on xpath=//a[text()="Benefits"]
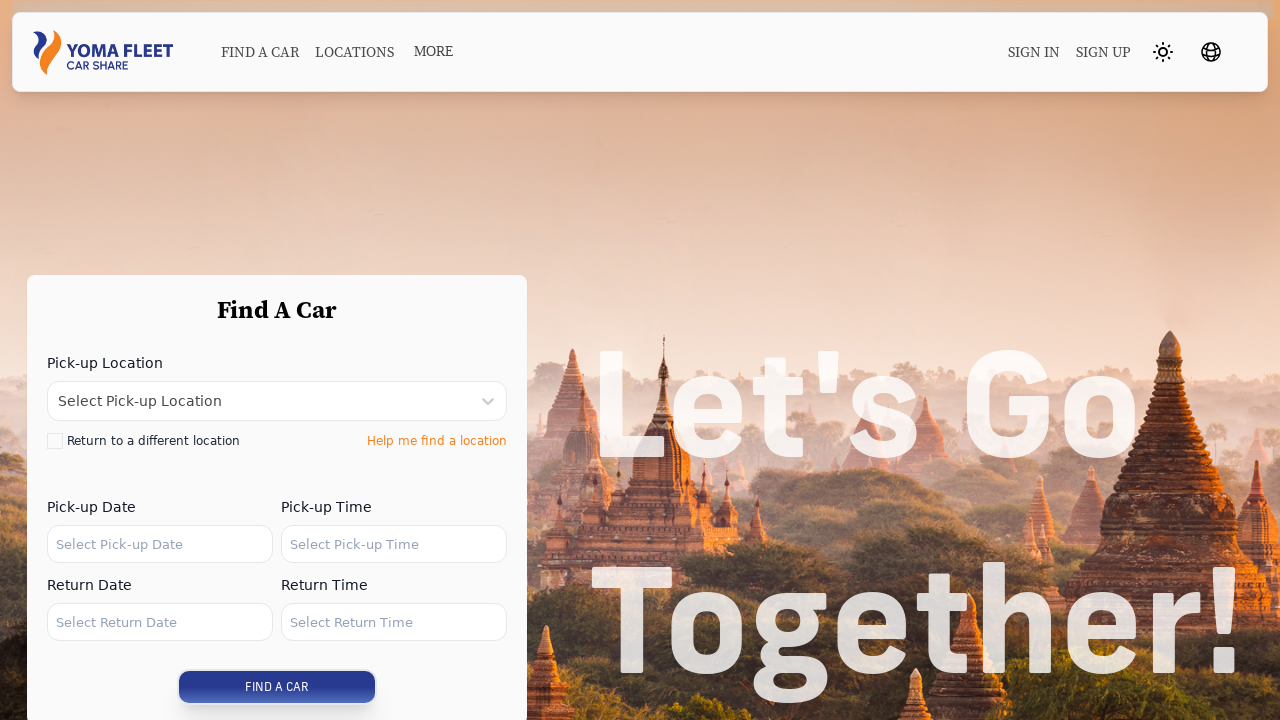

Navigation to Benefits page completed and URL verified to contain 'member-benefits'
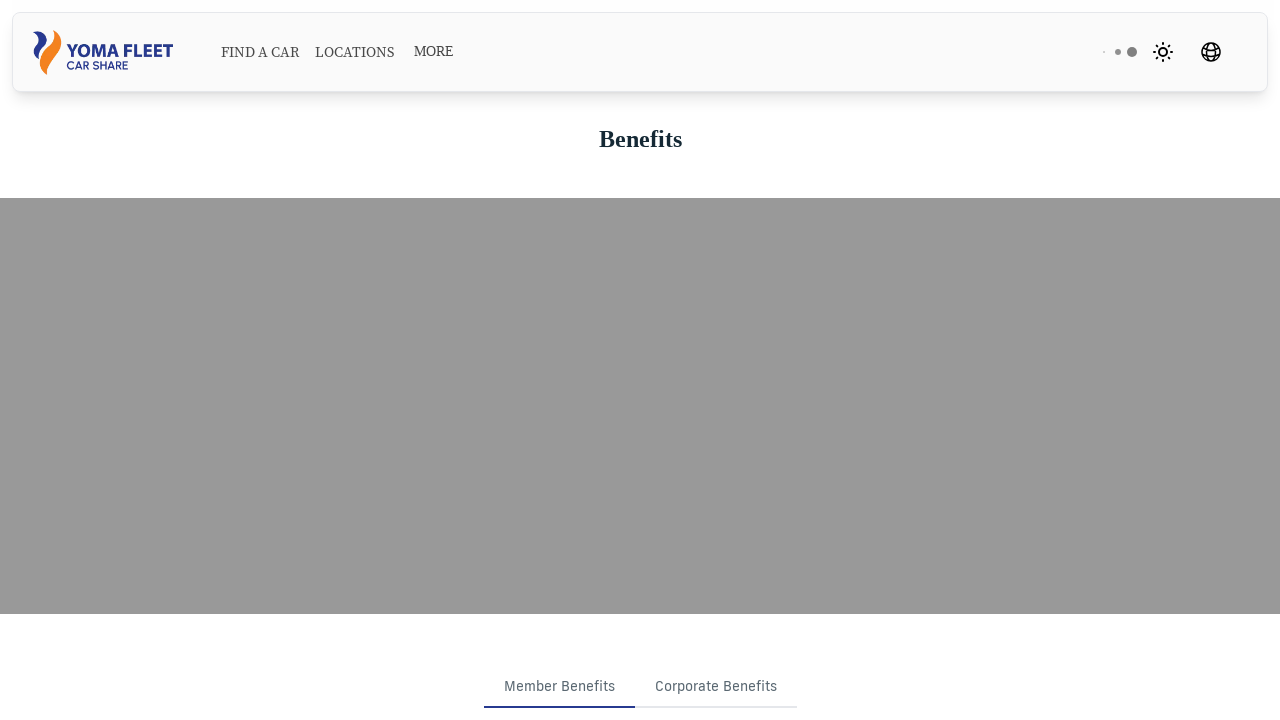

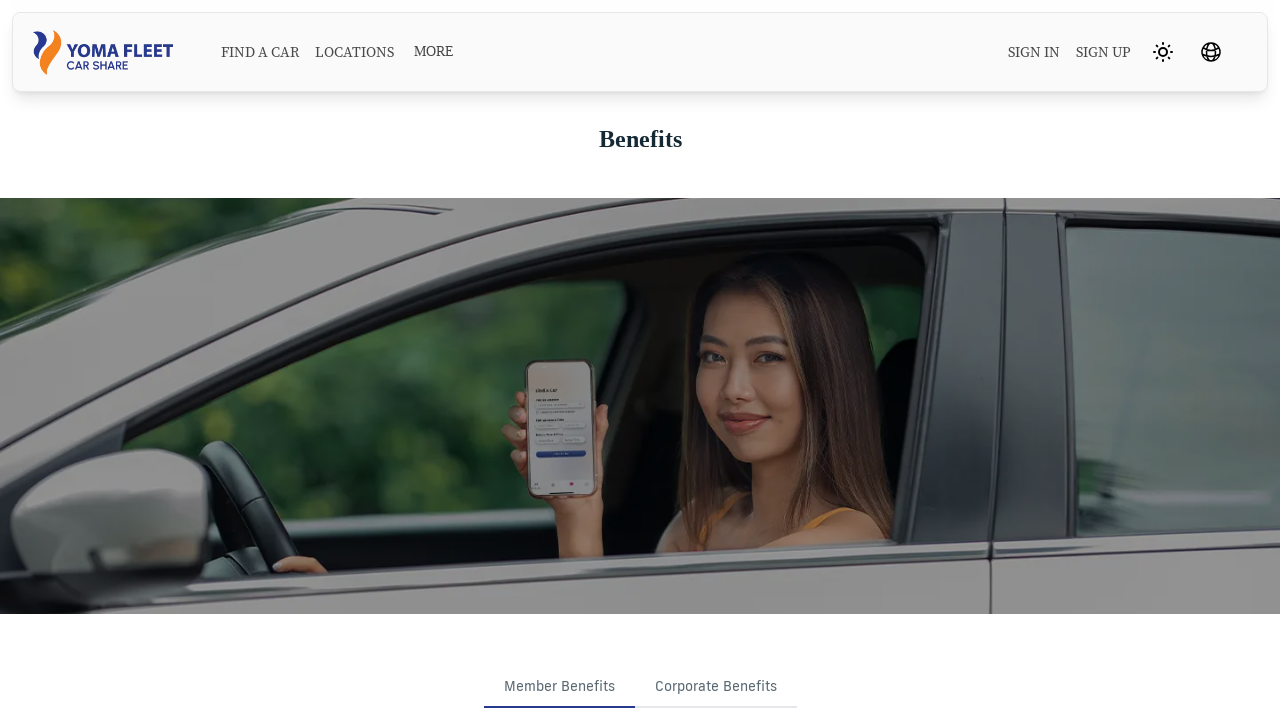